Navigates to the fangcloud homepage and verifies the page title is correct

Starting URL: http://www.fangcloud.com

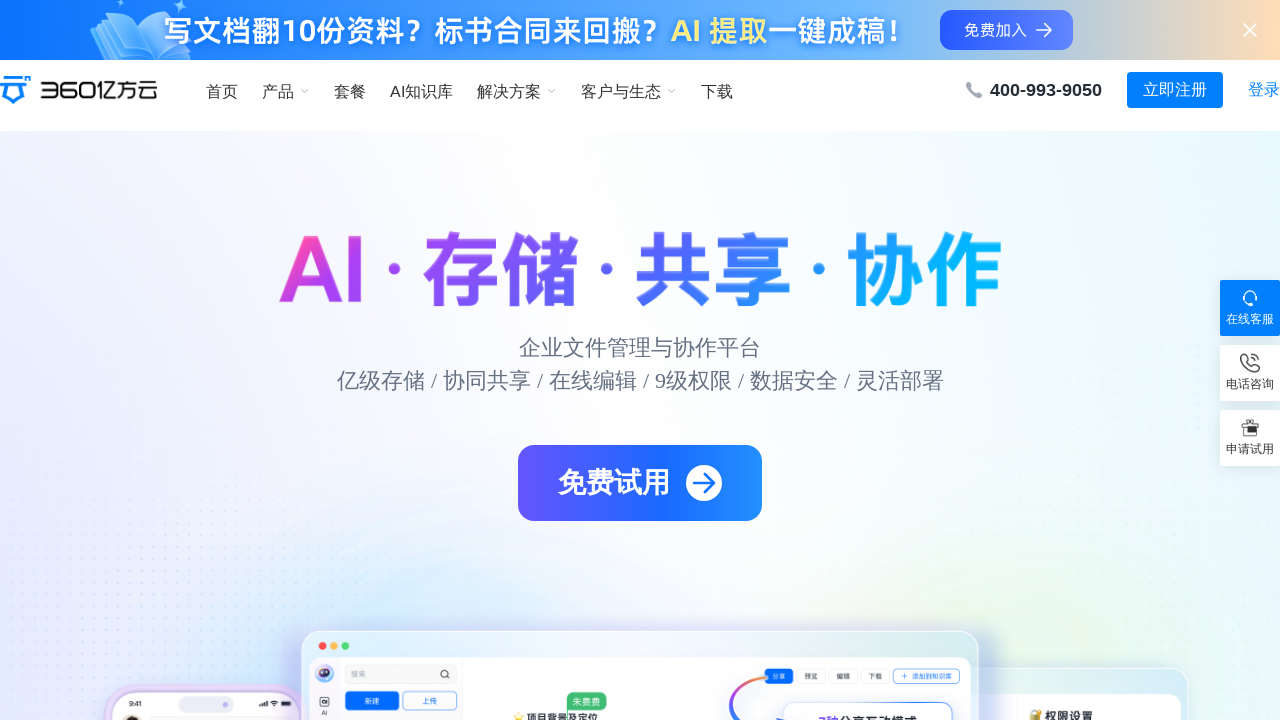

Verified that page title contains '亿方云'
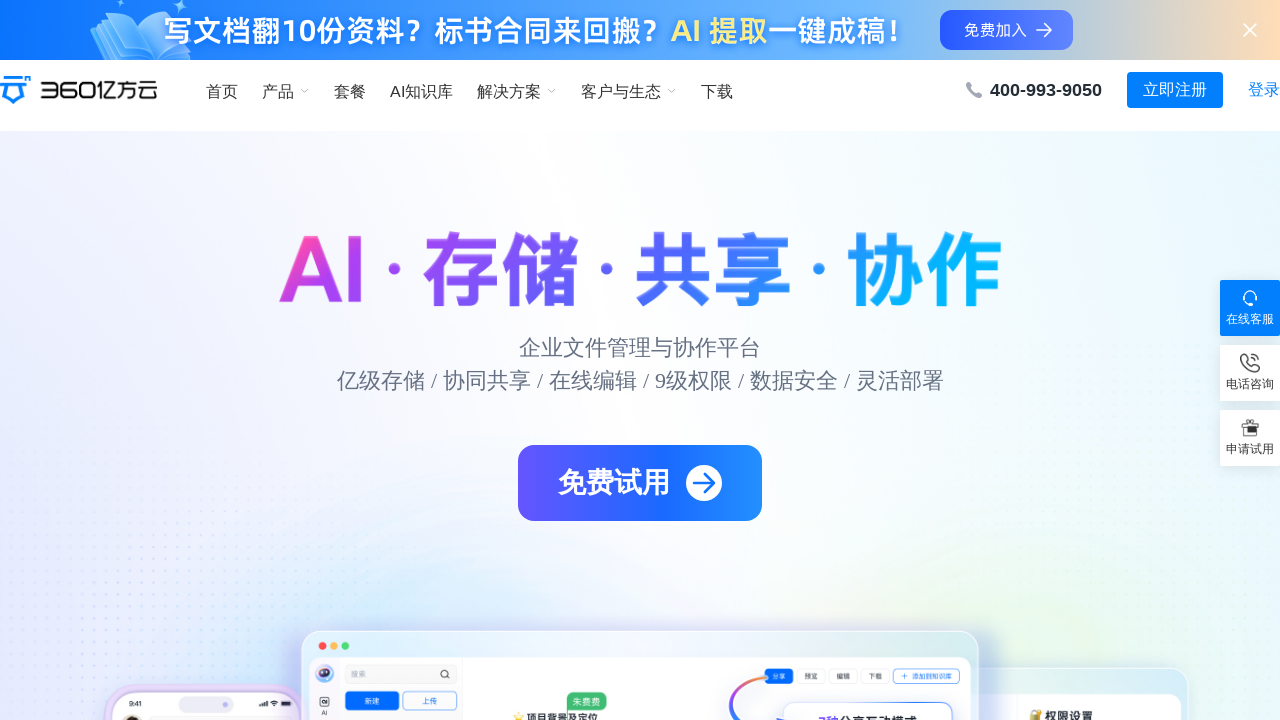

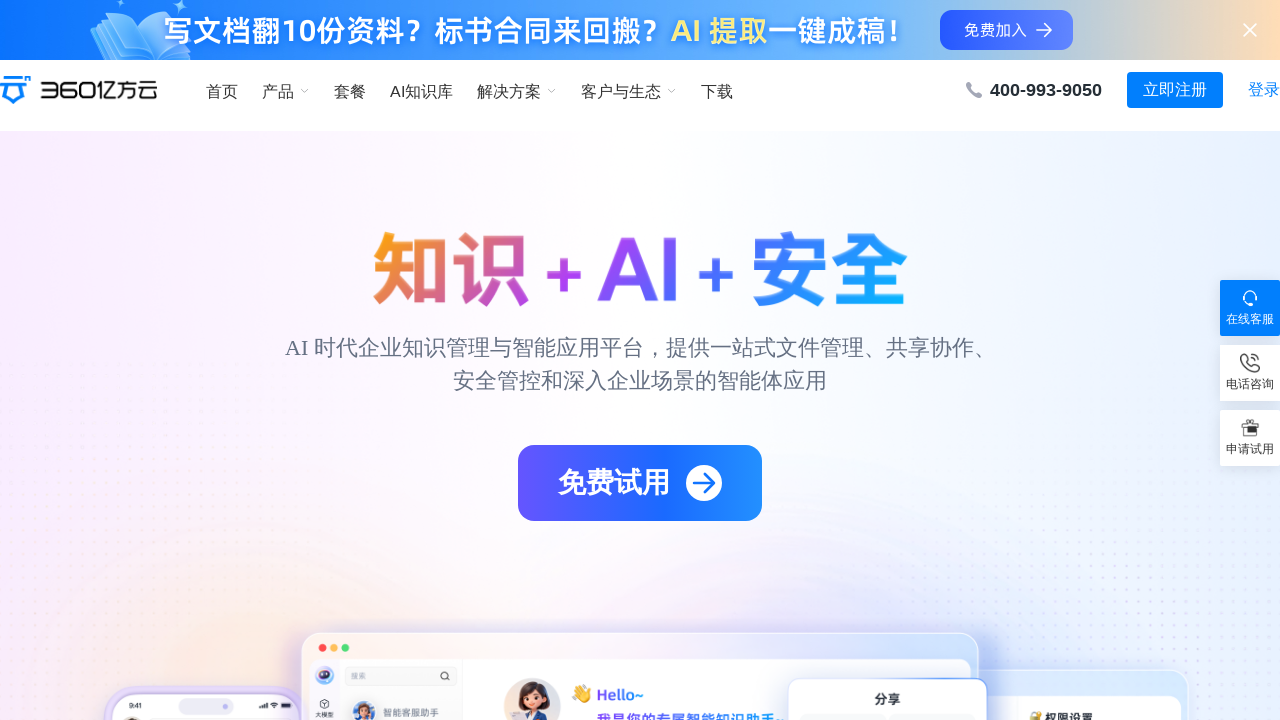